Navigates to the Rahul Shetty Academy Automation Practice page and verifies the page loads successfully by waiting for the page content to be visible.

Starting URL: https://rahulshettyacademy.com/AutomationPractice/

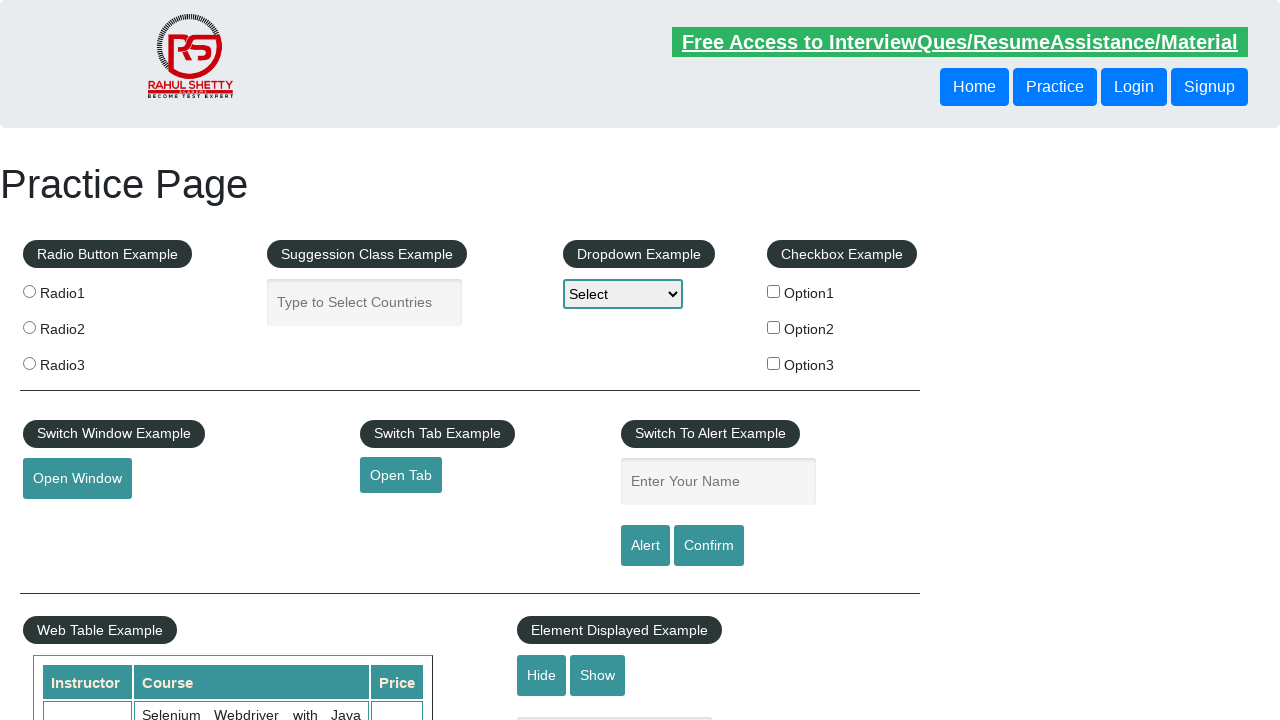

Waited for page DOM content to load
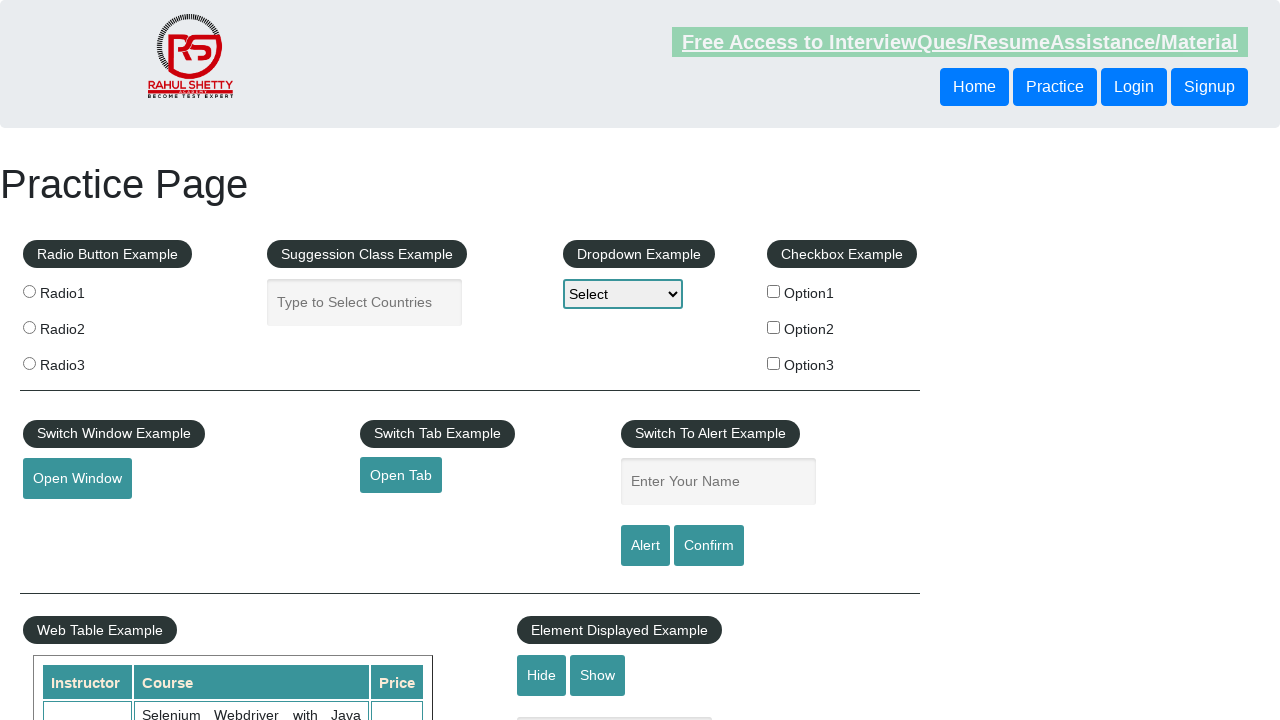

Verified page loaded by confirming h1 element is visible on Rahul Shetty Academy Automation Practice page
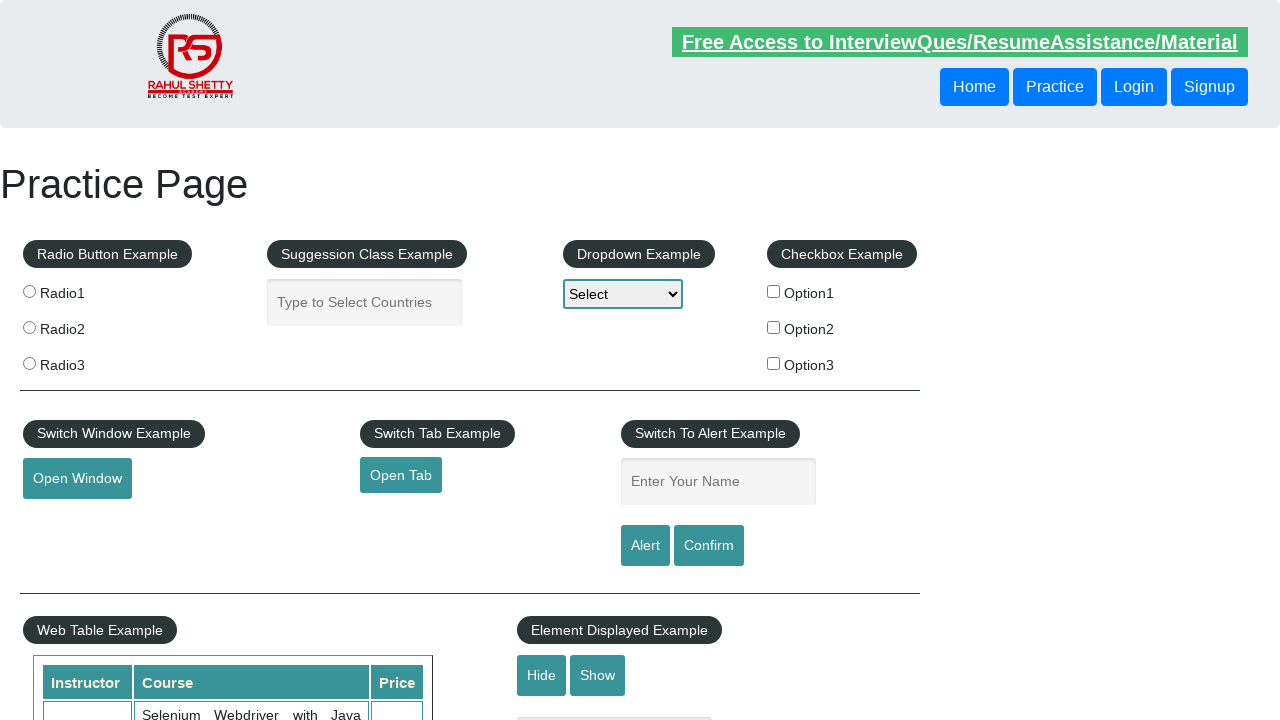

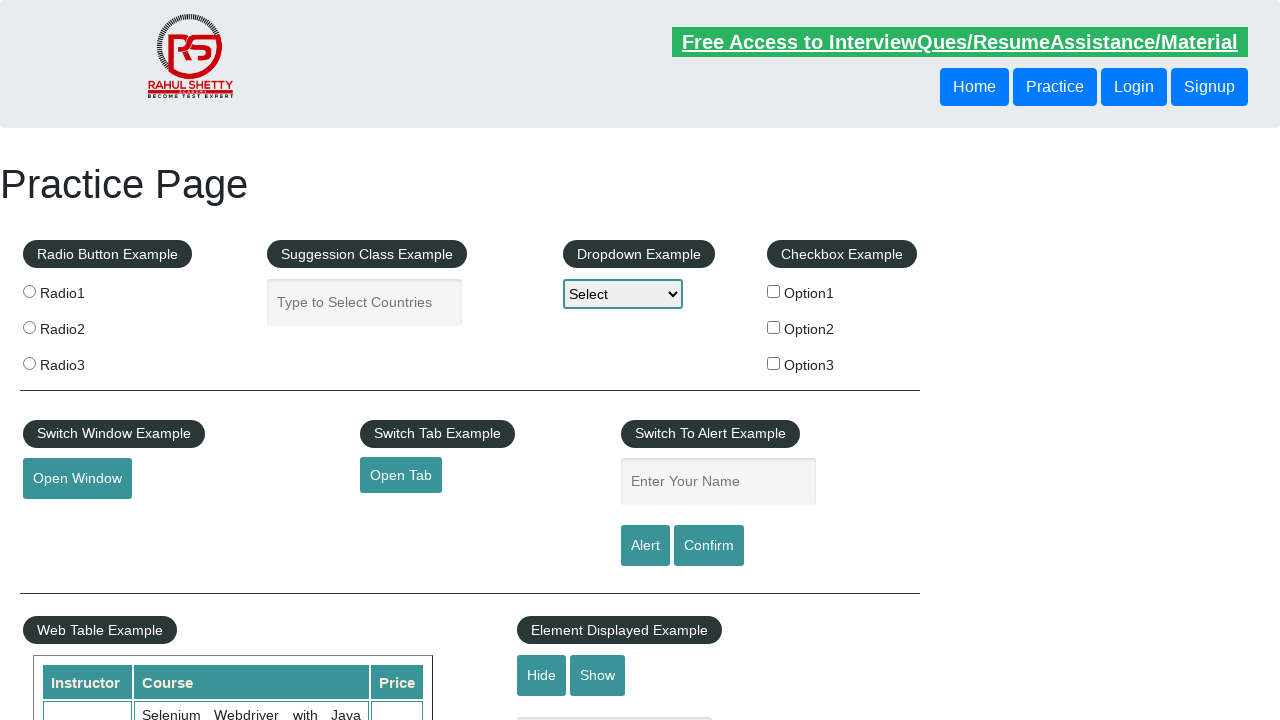